Tests searching for Java programming language and verifies there are exactly 6 versions of Java listed.

Starting URL: http://www.99-bottles-of-beer.net/

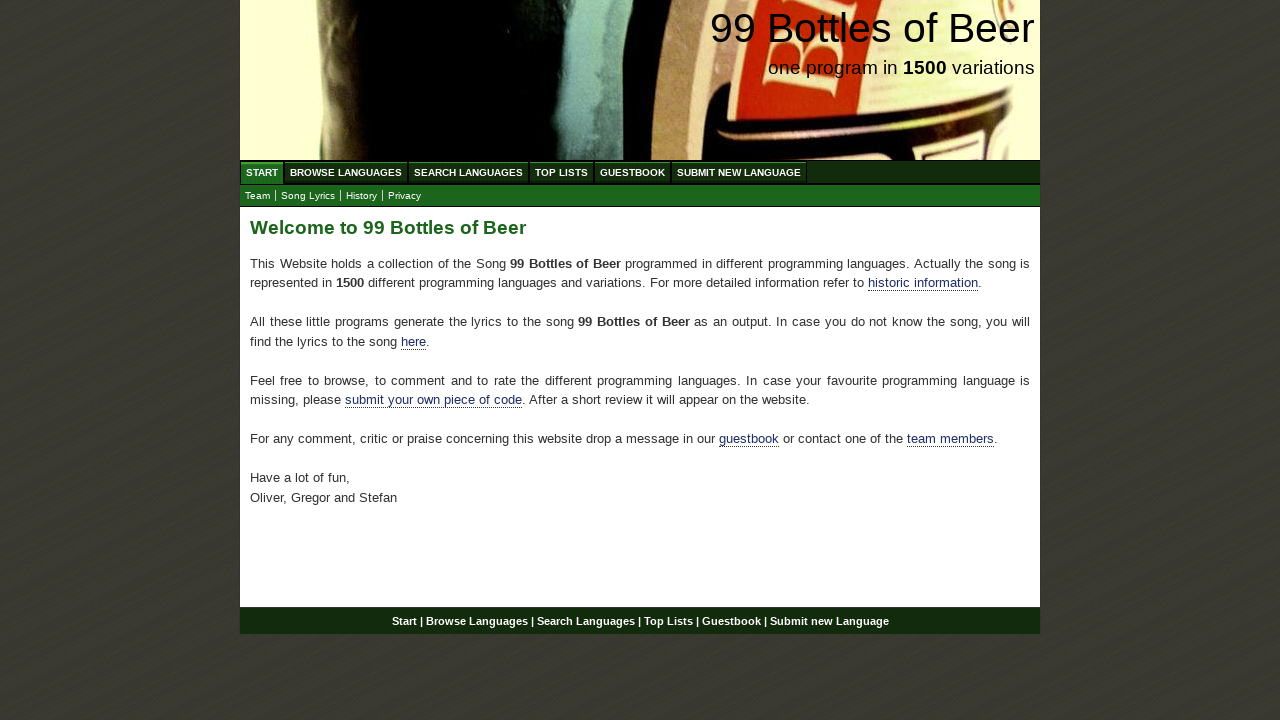

Clicked on Search link at (468, 172) on a[href='/search.html']
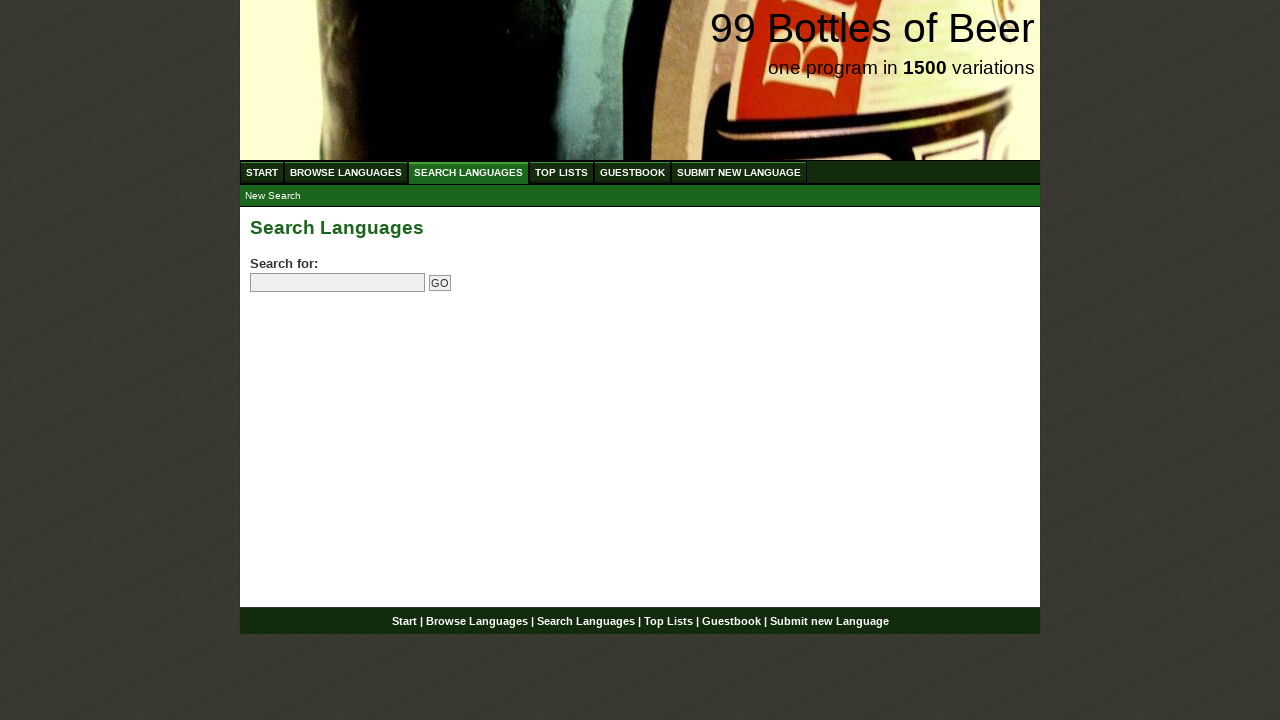

Filled search field with 'Java' on input[name='search']
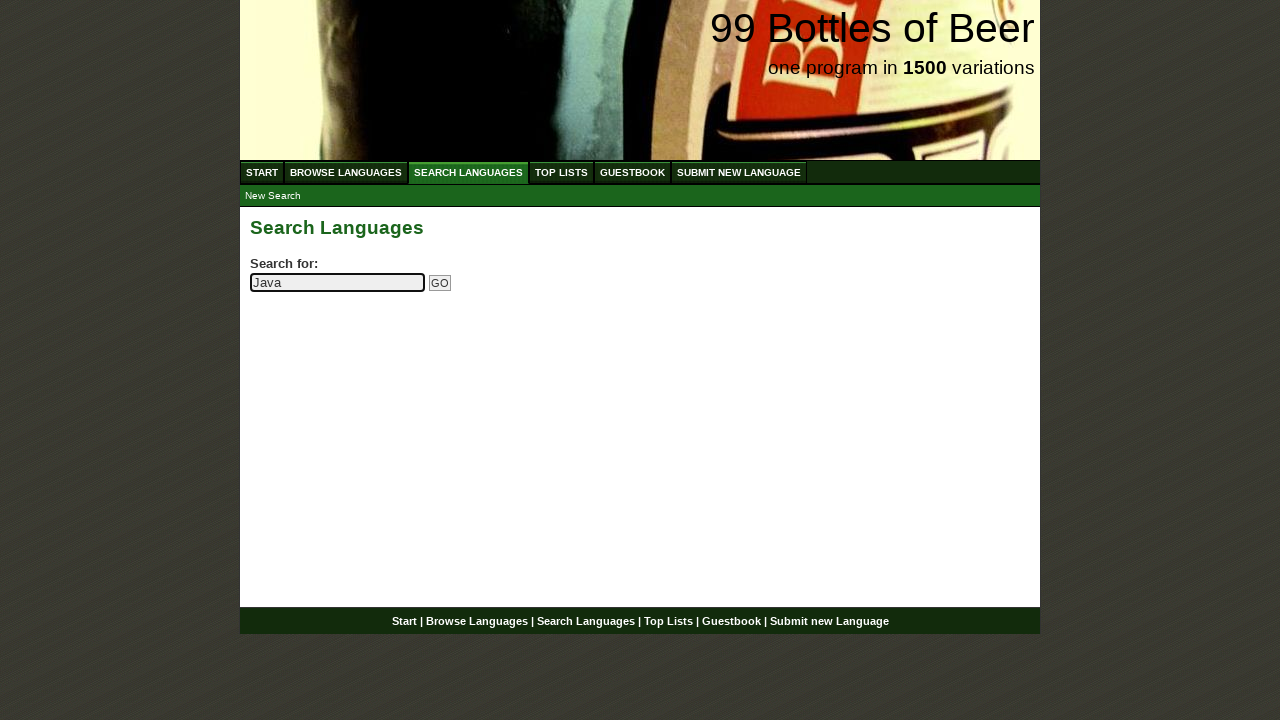

Clicked submit search button at (440, 283) on input[name='submitsearch']
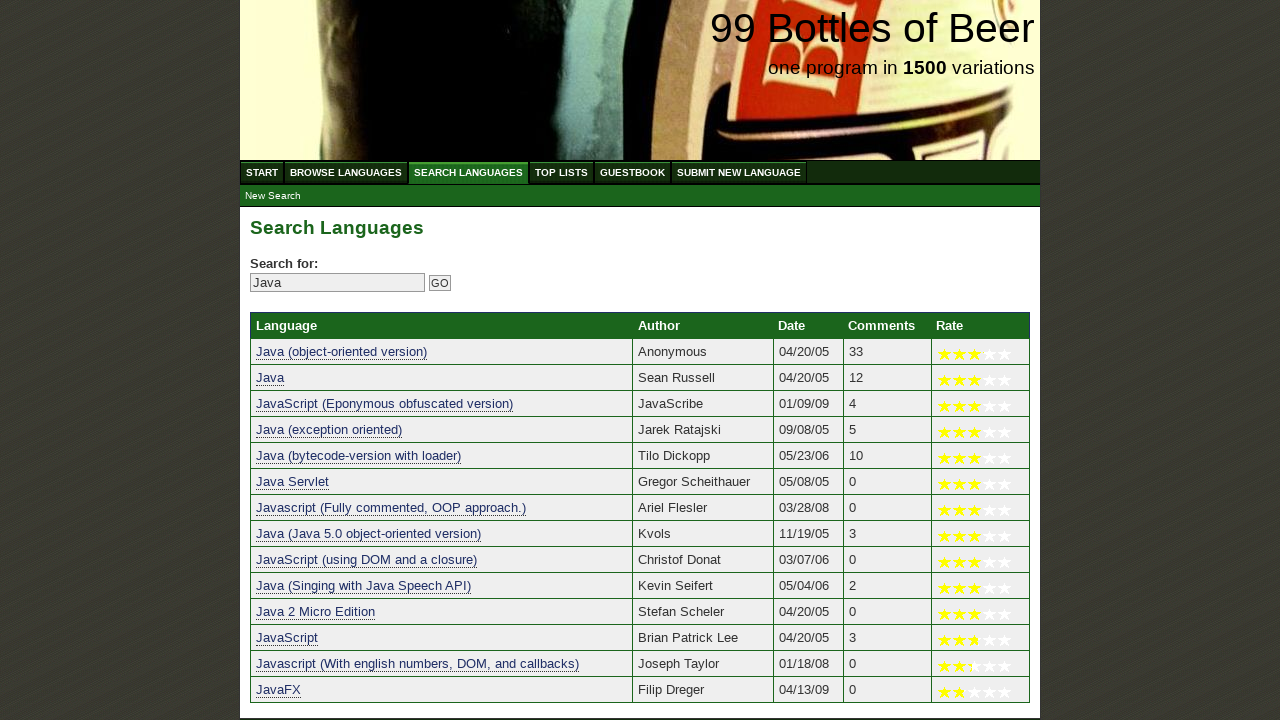

Search results table loaded
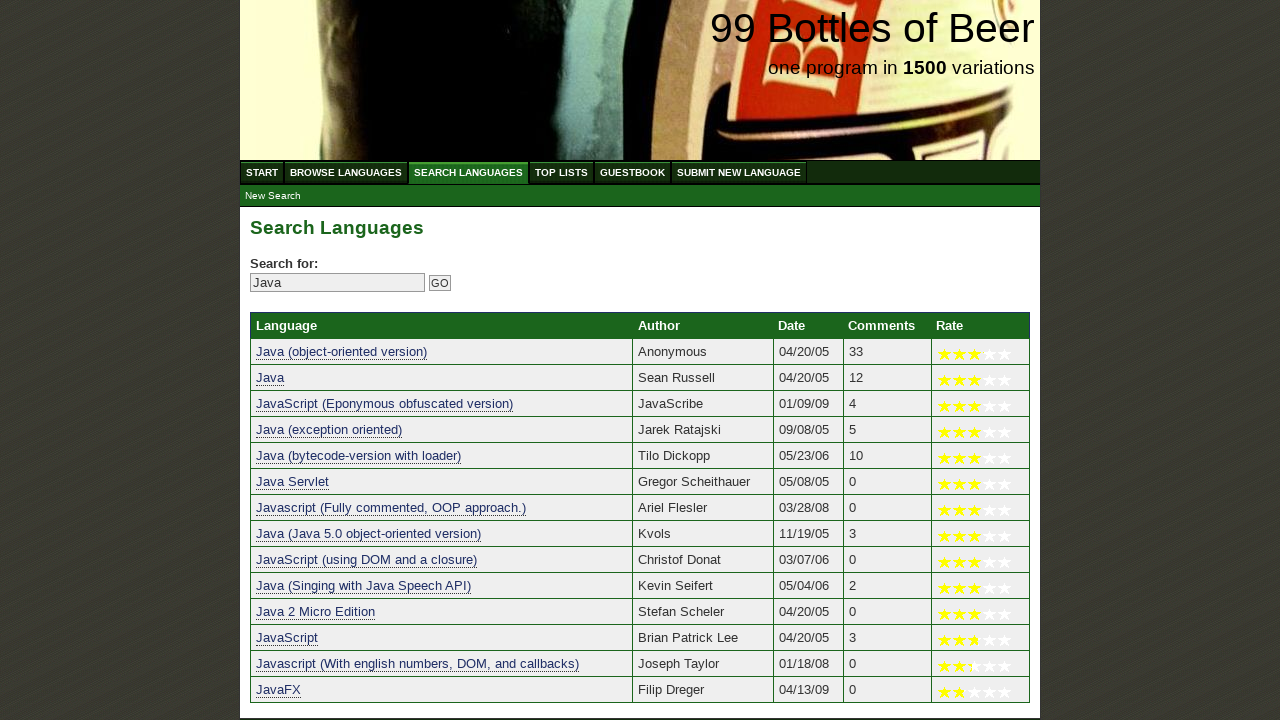

Counted Java versions: 6 found
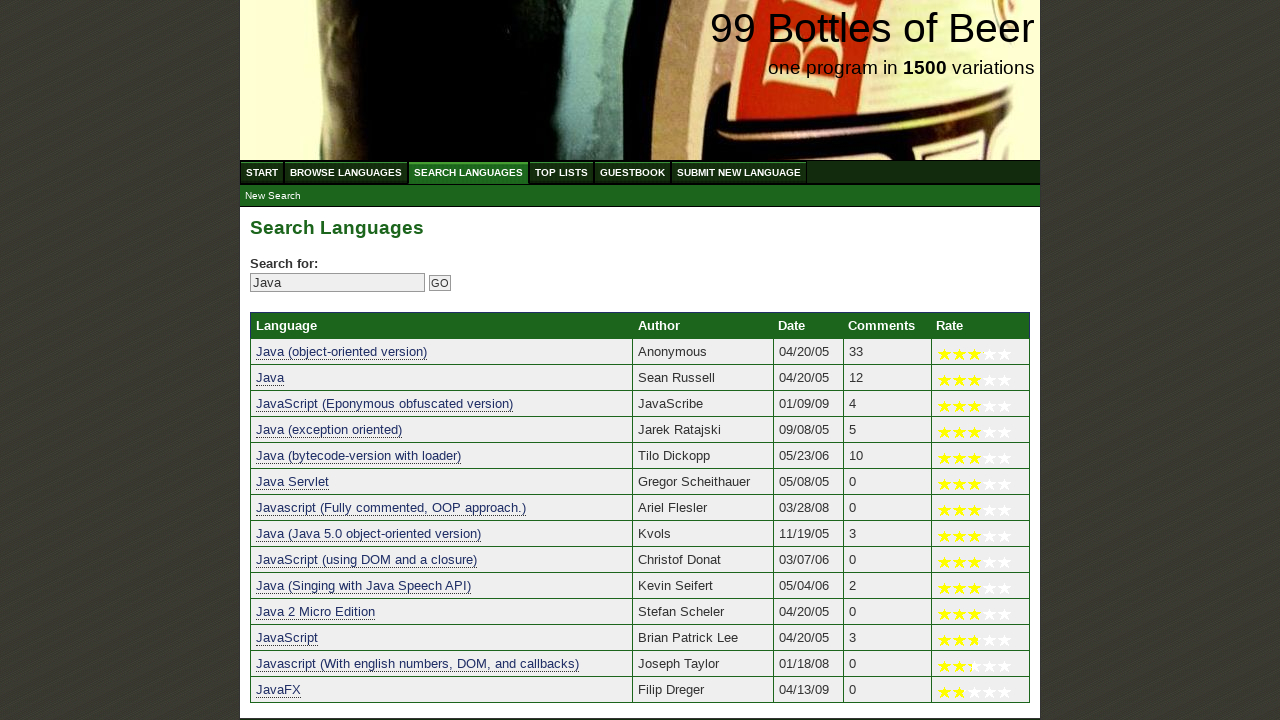

Assertion passed: exactly 6 Java versions found
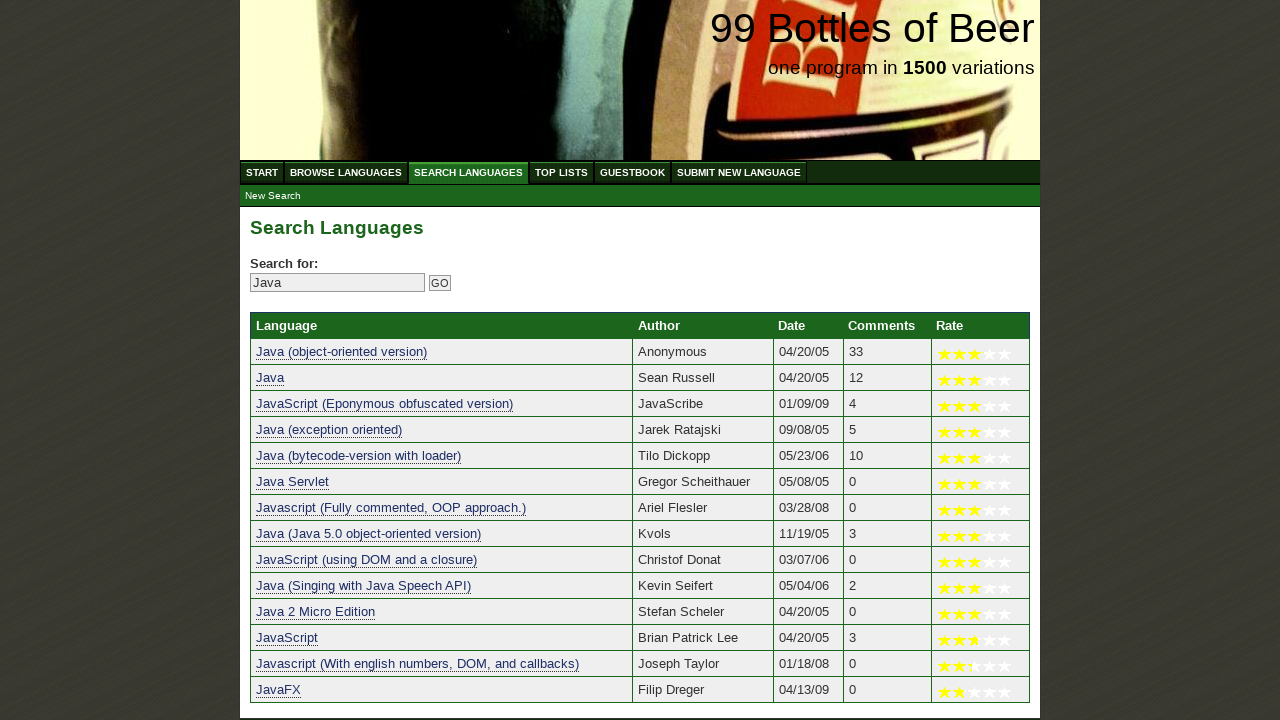

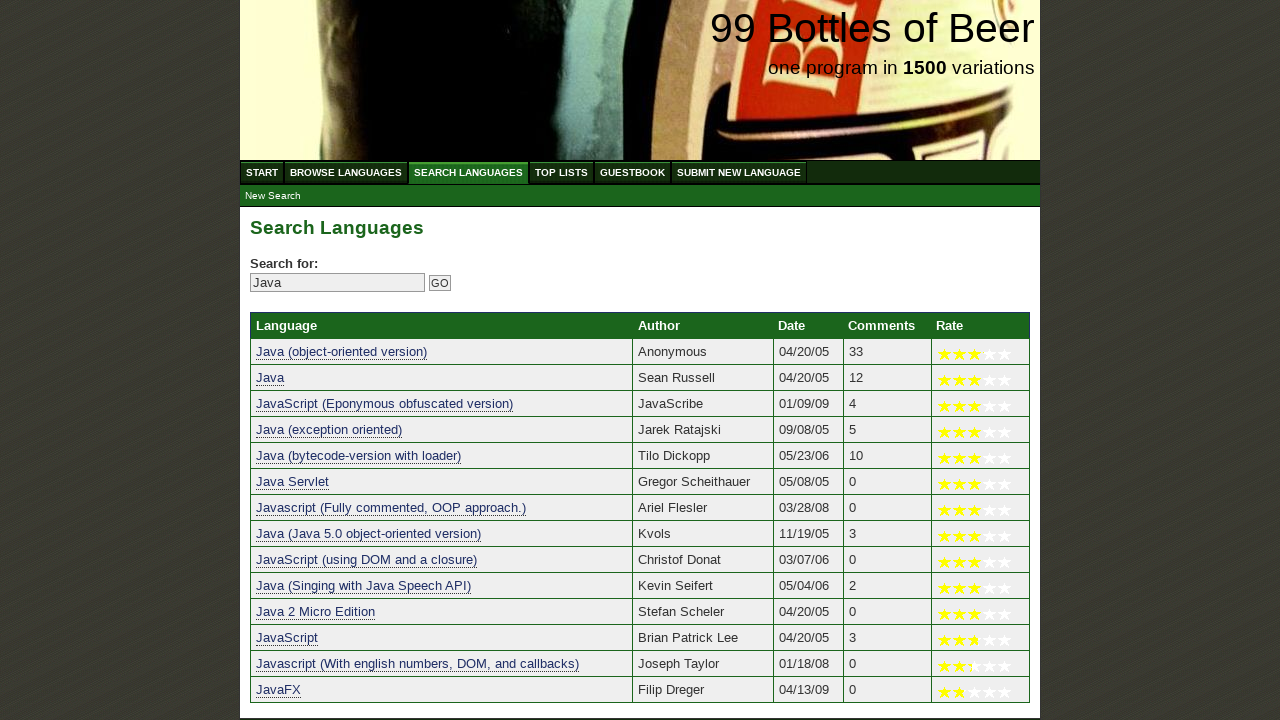